Tests element highlighting by navigating to a page with a large table and visually highlighting a specific element by changing its border style to a red dashed border, then reverting it back.

Starting URL: http://the-internet.herokuapp.com/large

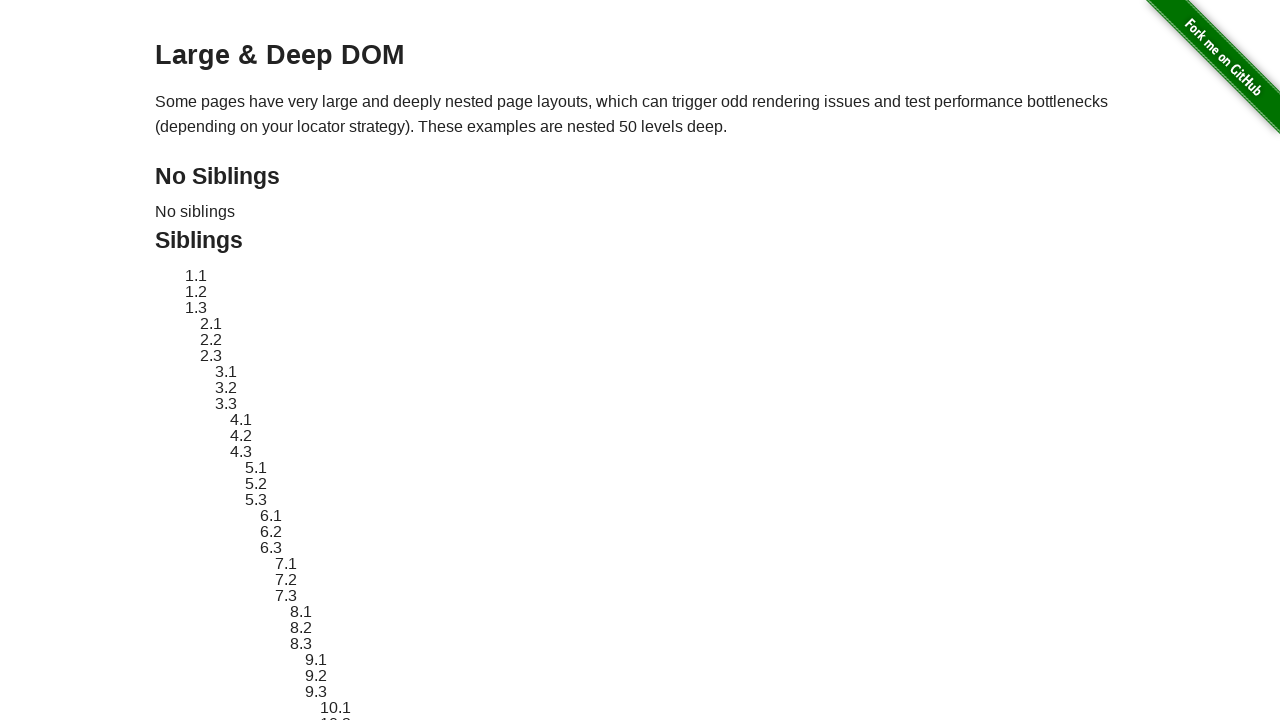

Waited for target element #sibling-2.3 to be present in DOM
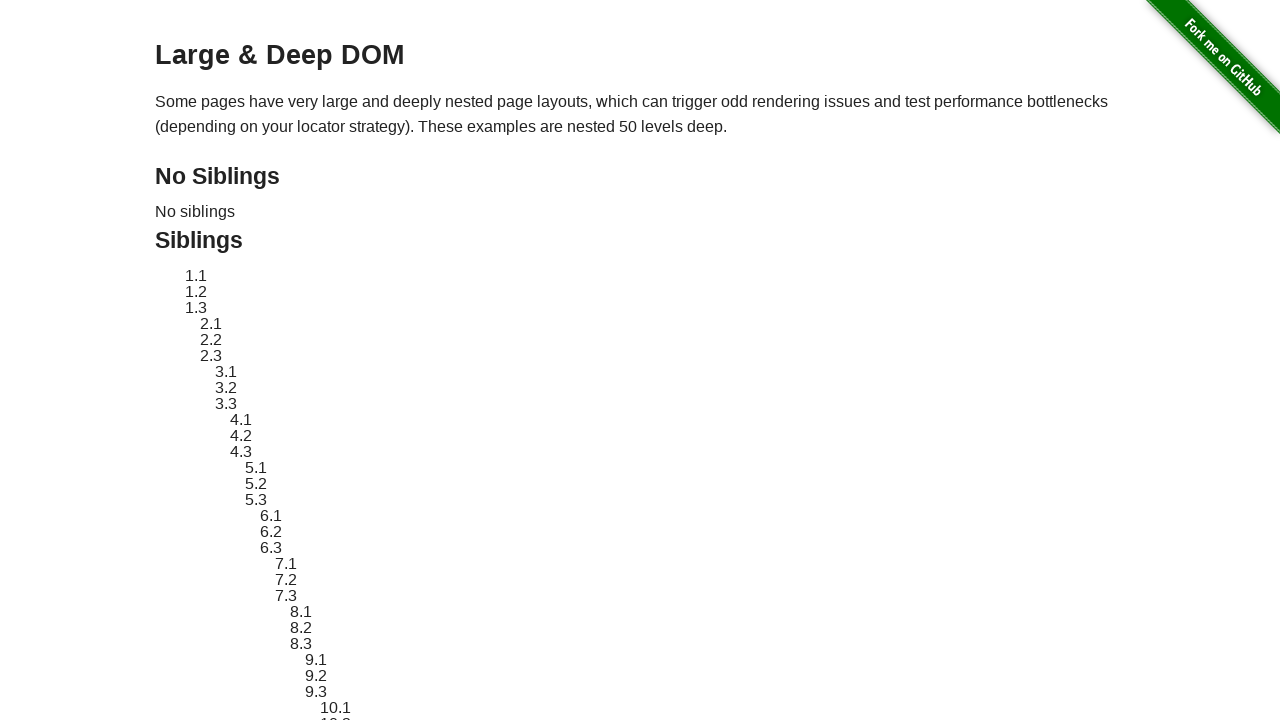

Located target element #sibling-2.3
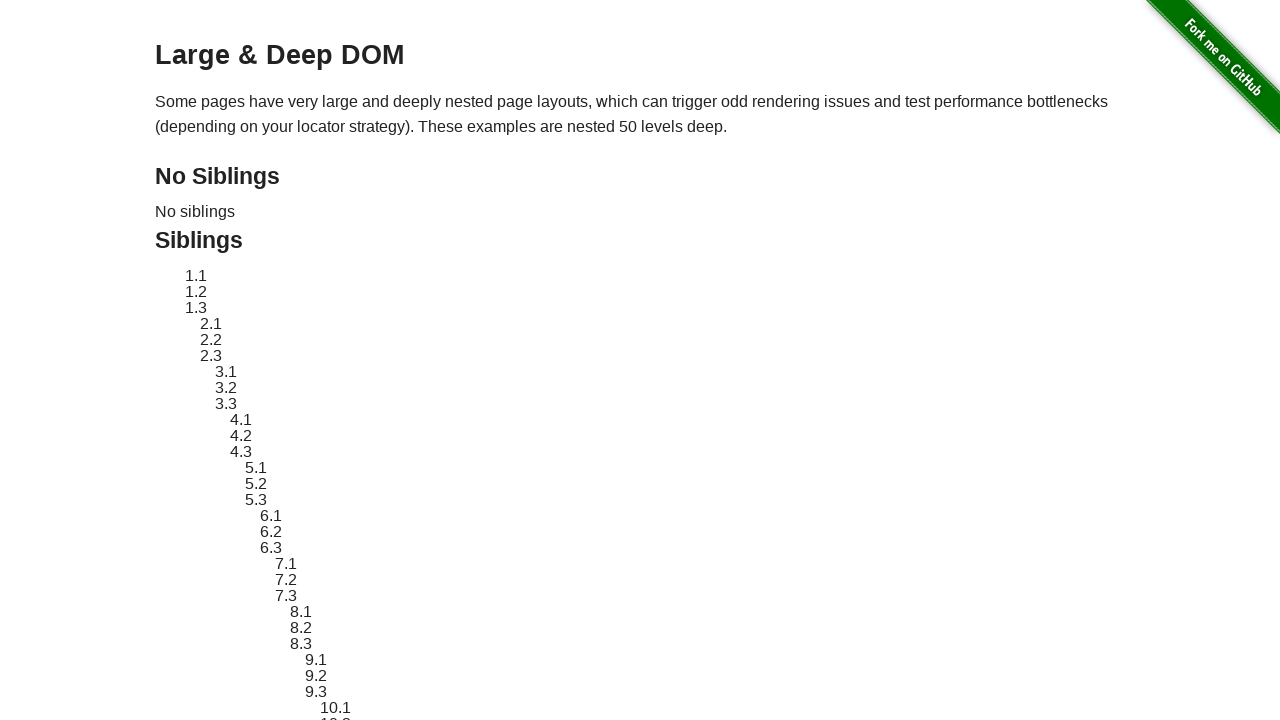

Retrieved original style attribute of target element
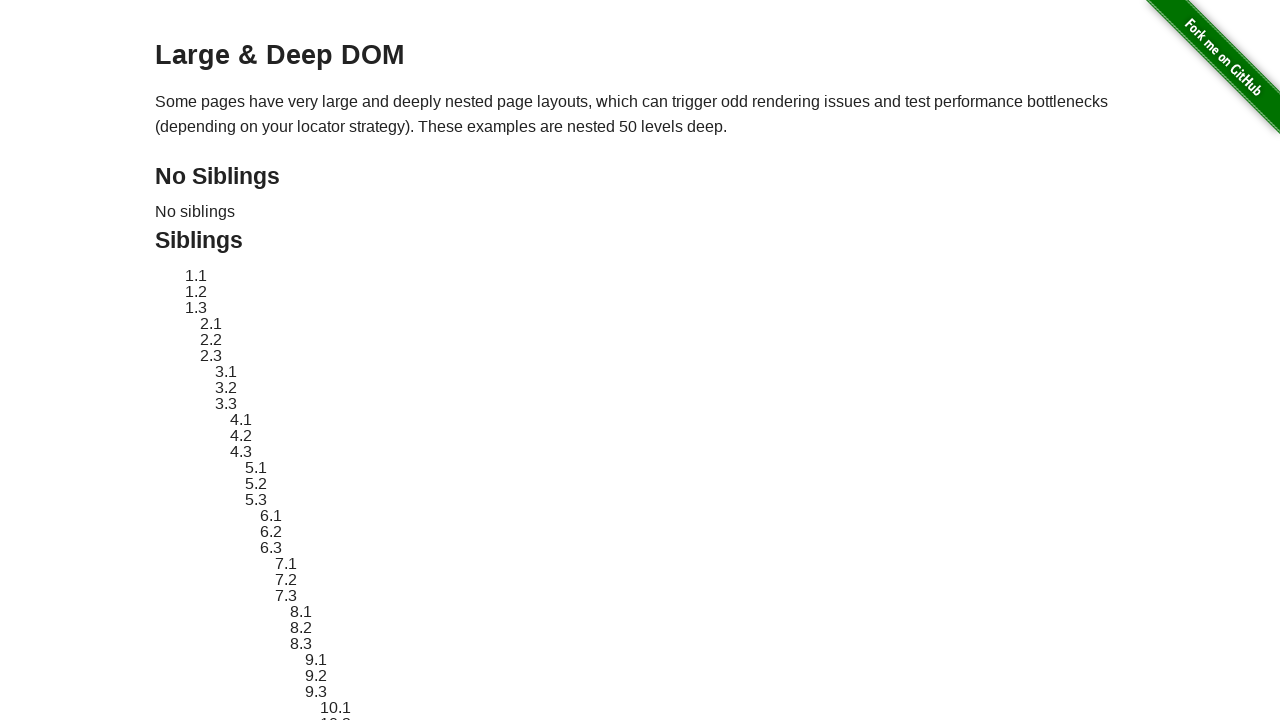

Applied red dashed border highlight style to target element
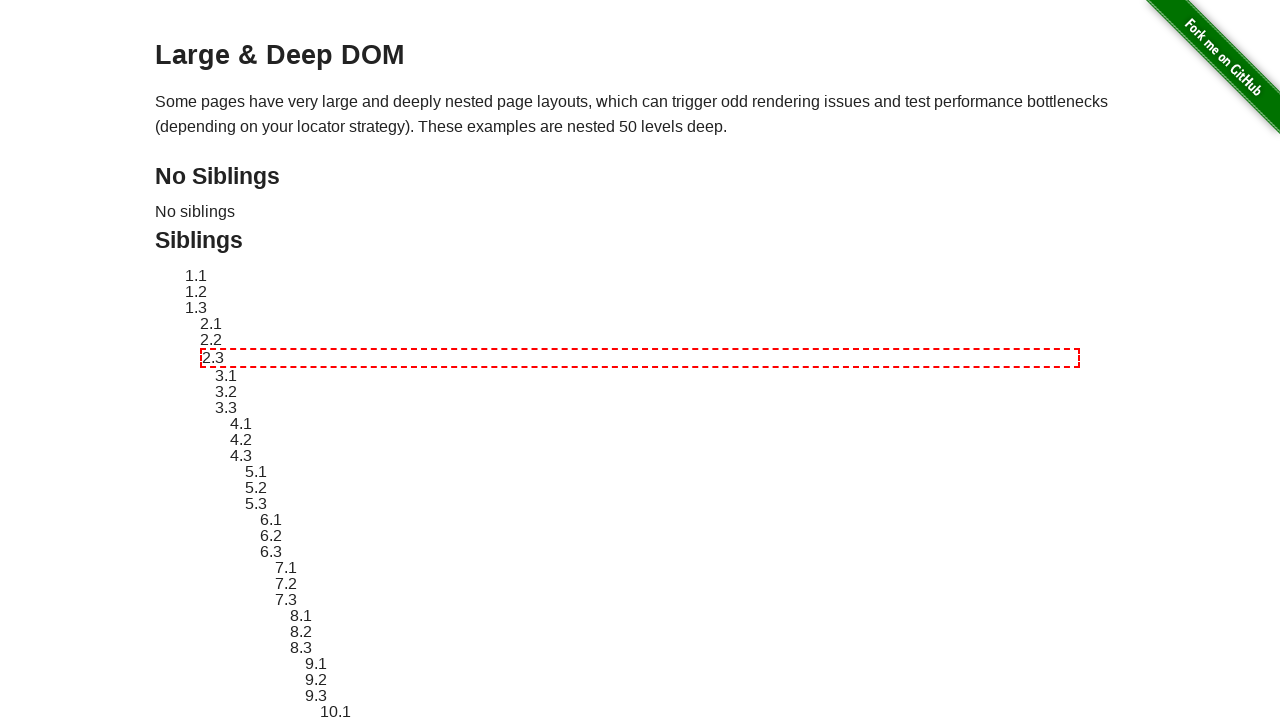

Waited 2 seconds to allow highlight to be visible
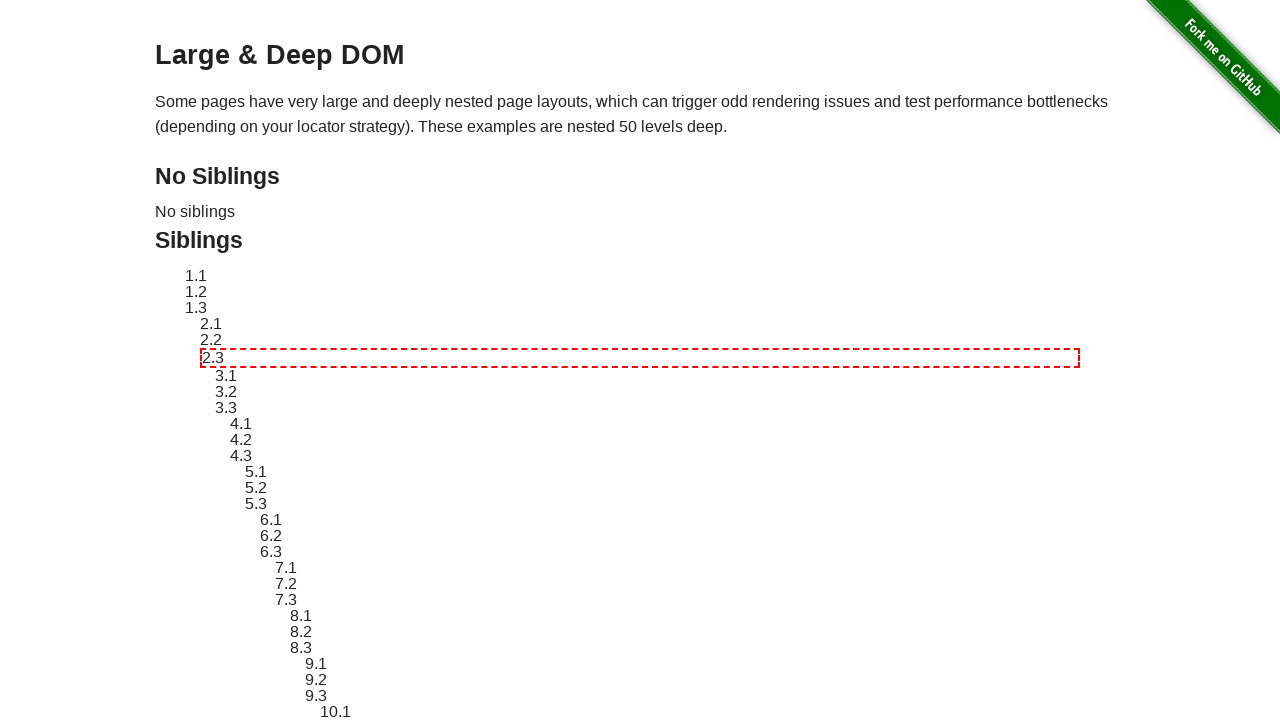

Reverted target element style back to original
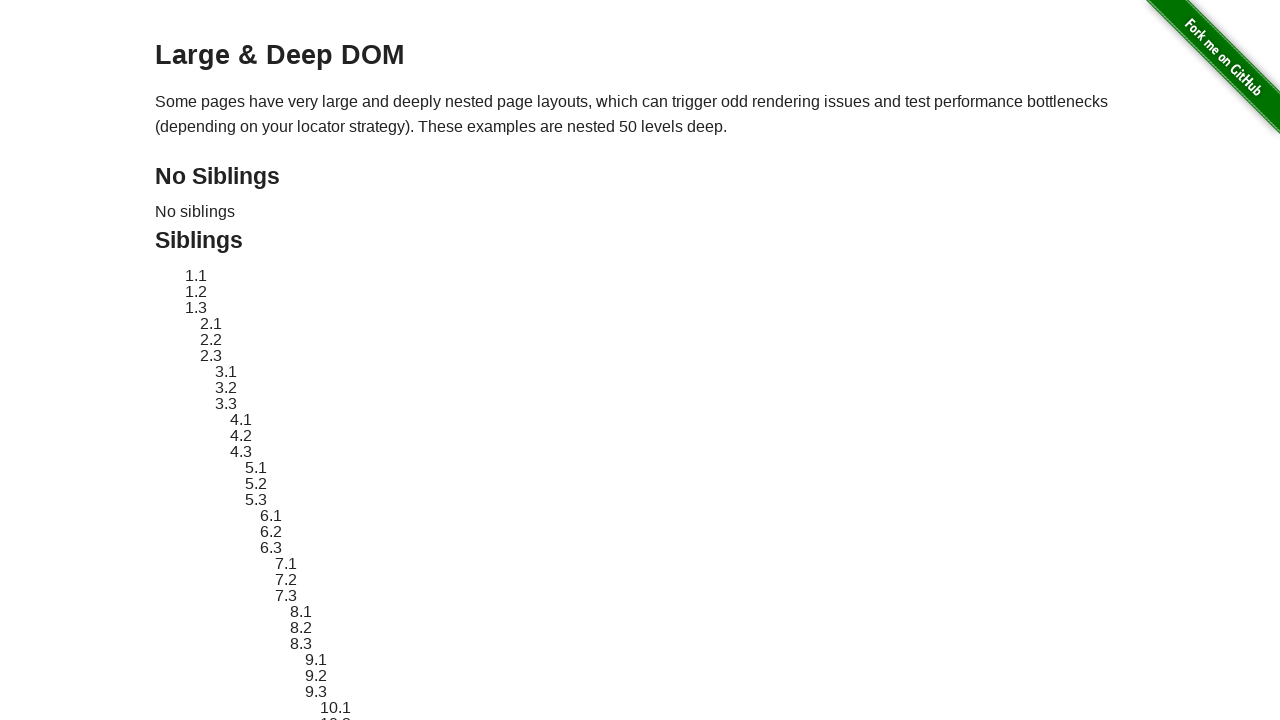

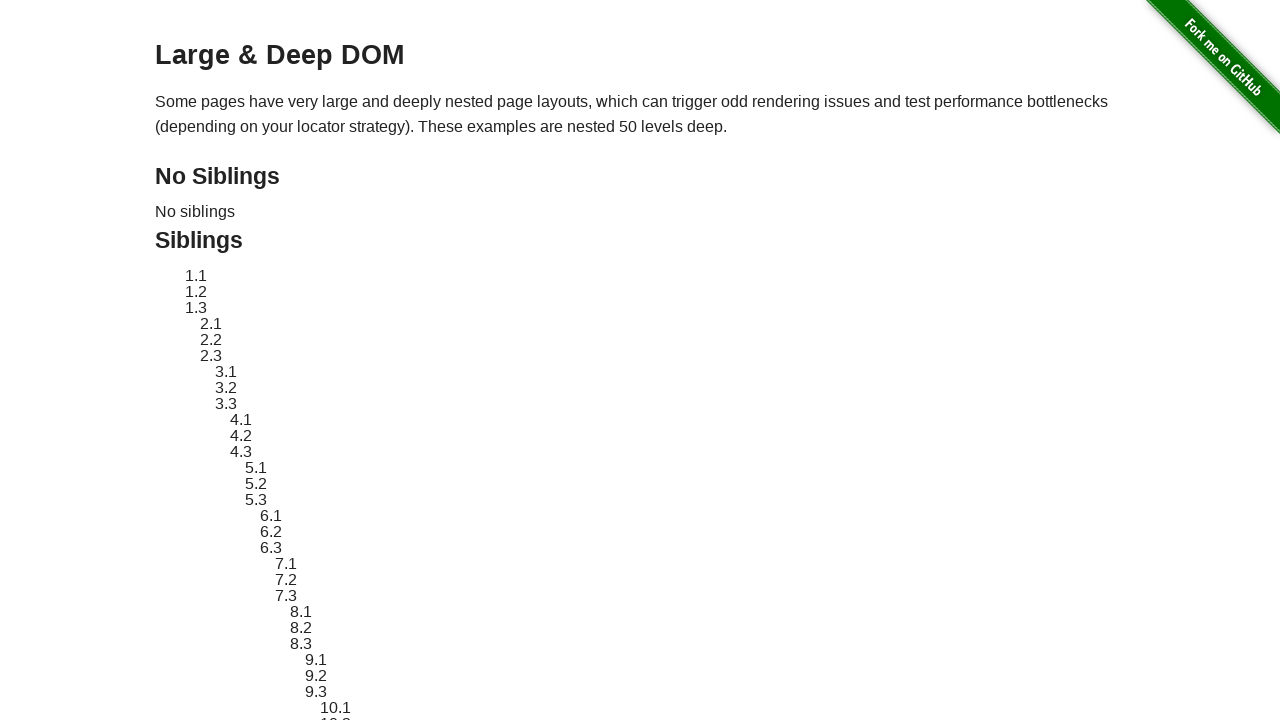